Tests nested with multiple iframe scenario by navigating to the section and switching to the first frame

Starting URL: https://demoapps.qspiders.com/ui

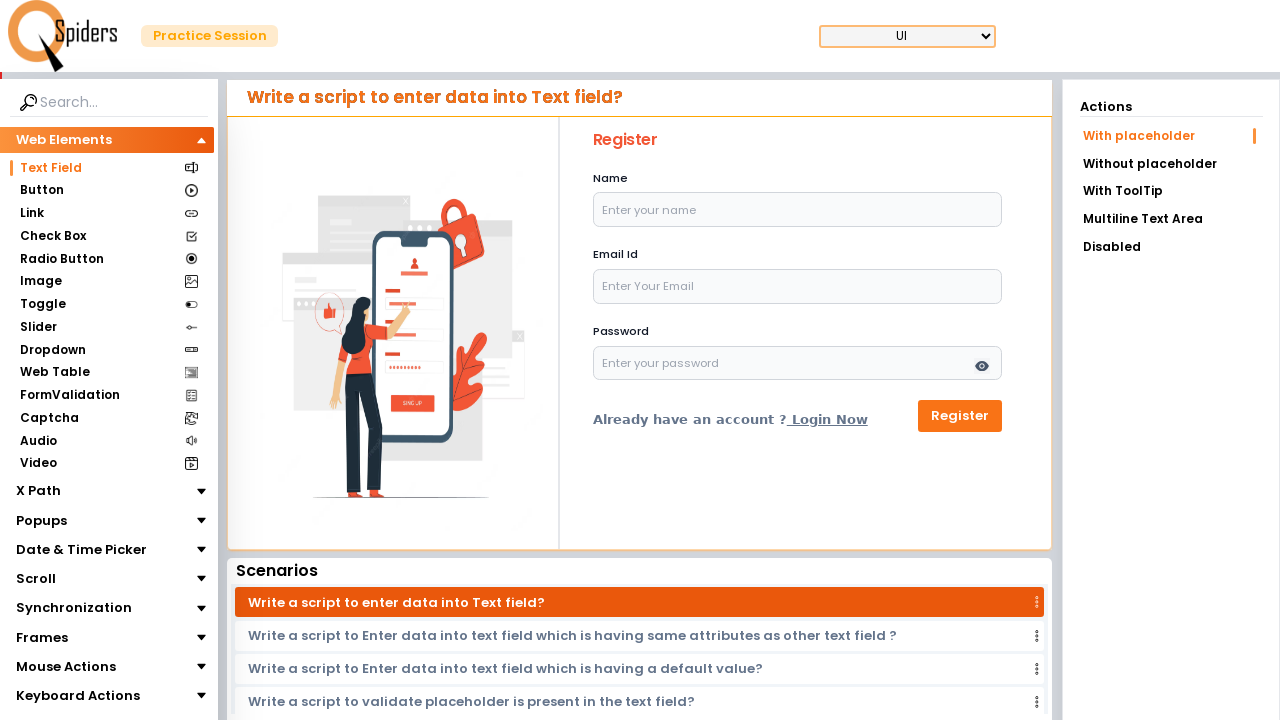

Clicked on Frames section at (42, 637) on xpath=//section[text()='Frames']
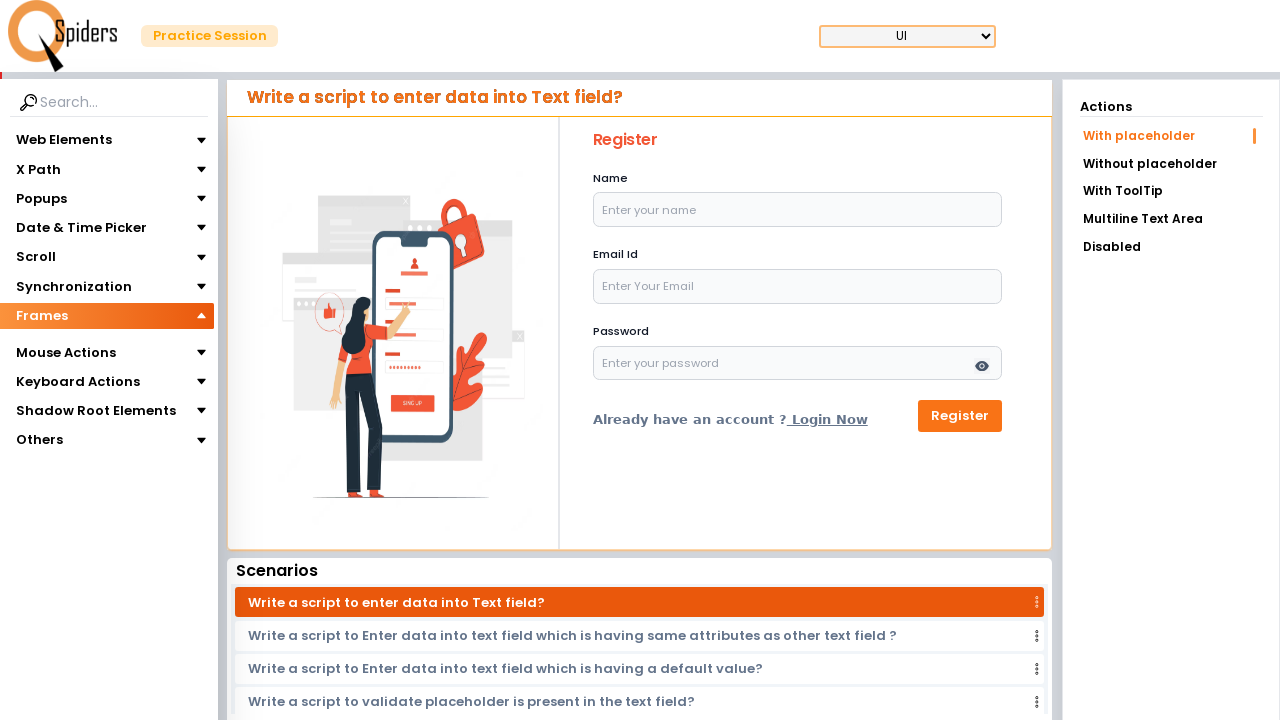

Clicked on iframes subsection at (44, 343) on xpath=//section[text()='iframes']
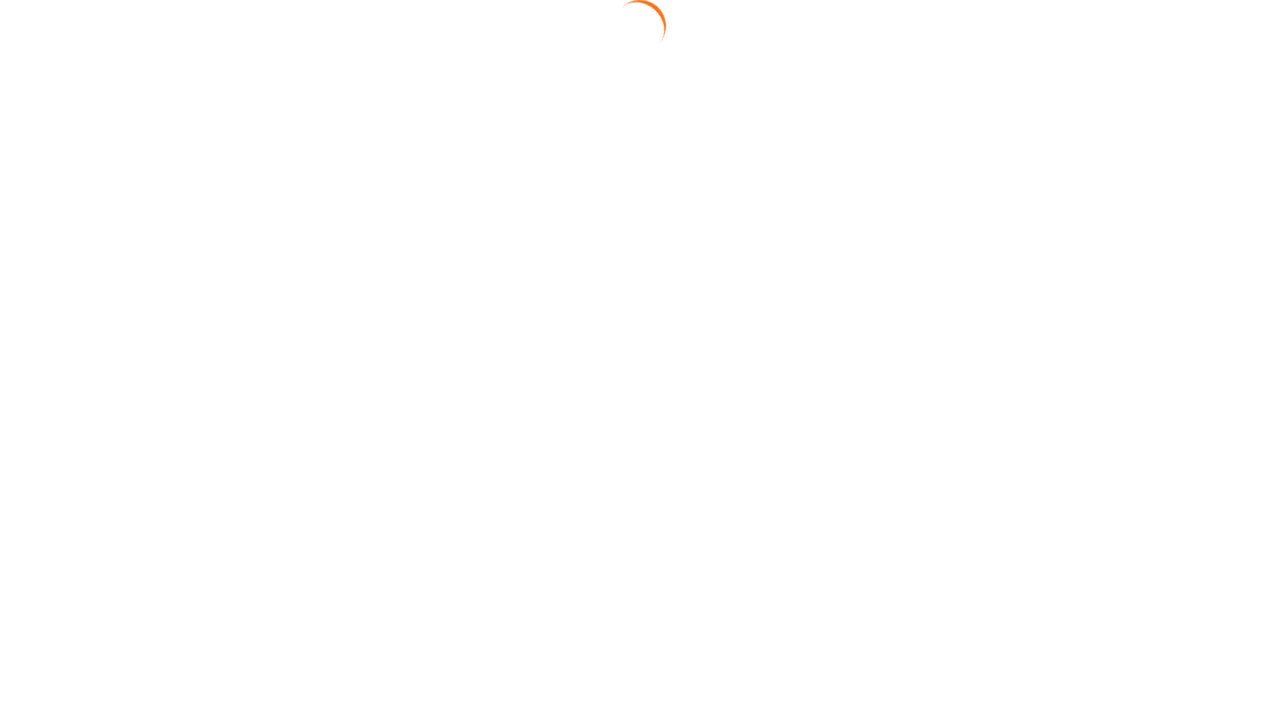

Clicked on Nested with Multiple iframe link at (1171, 233) on xpath=//a[text()='Nested with Multiple iframe']
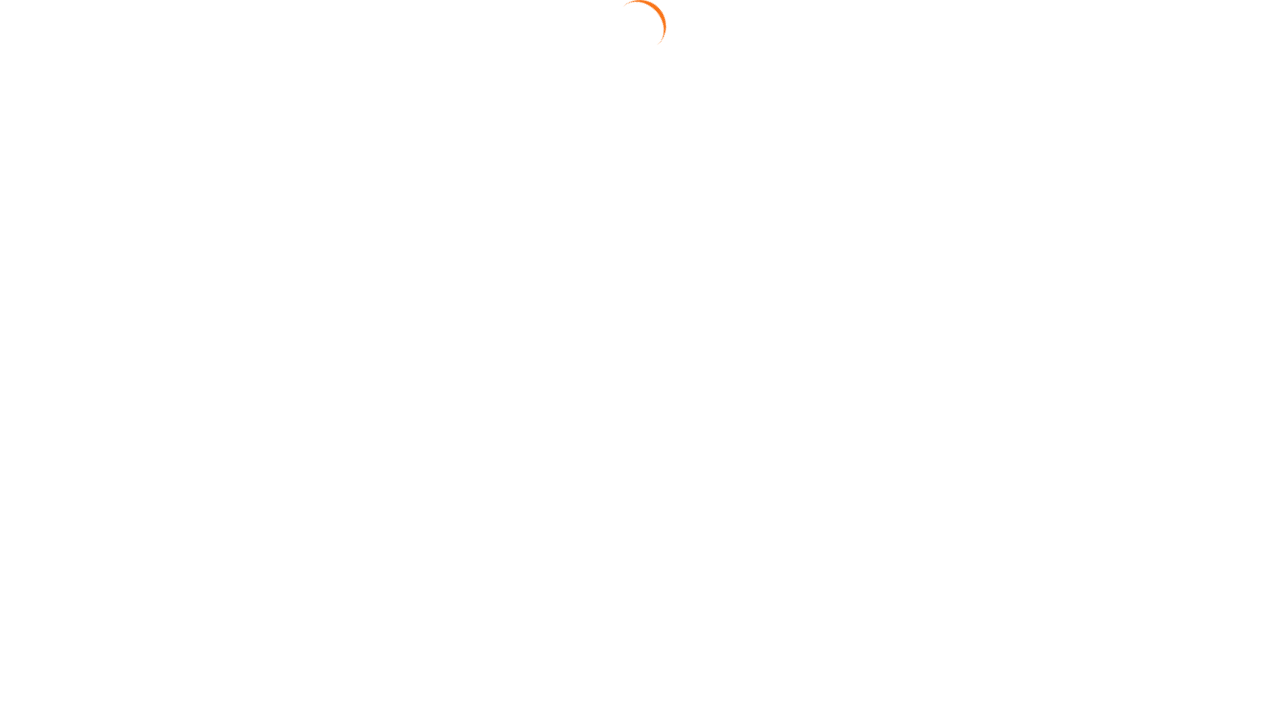

Switched to first frame
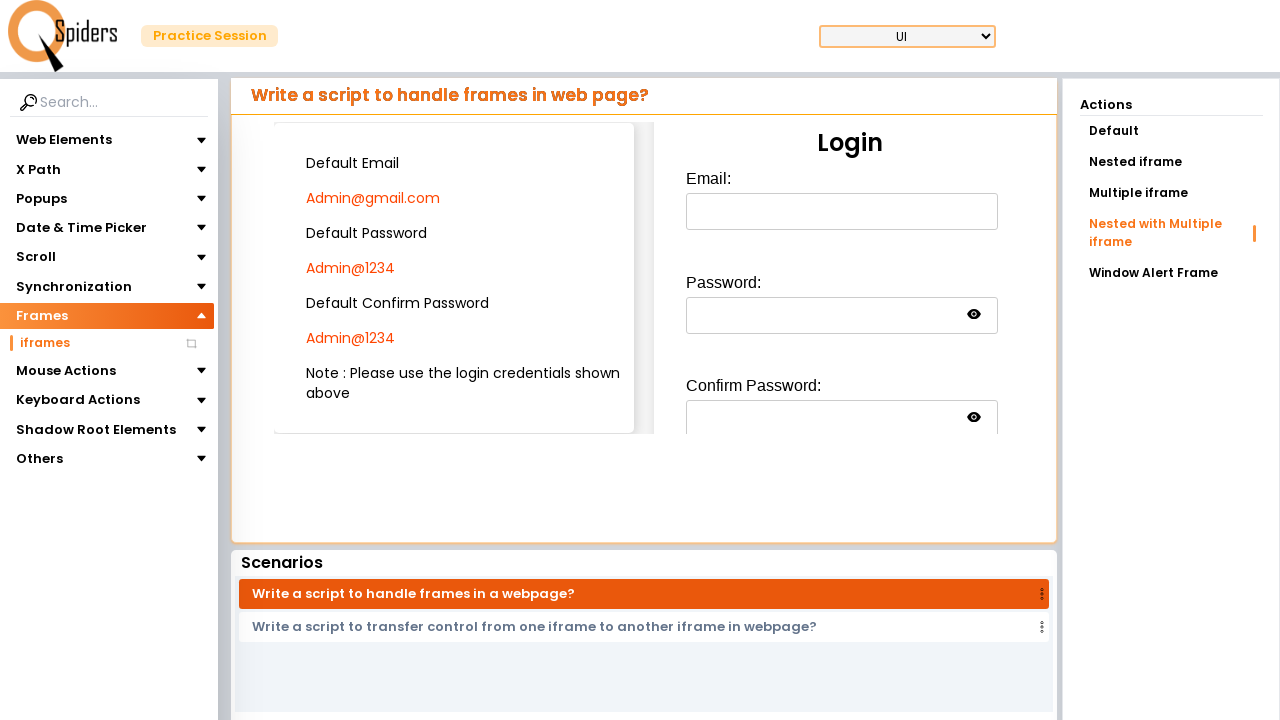

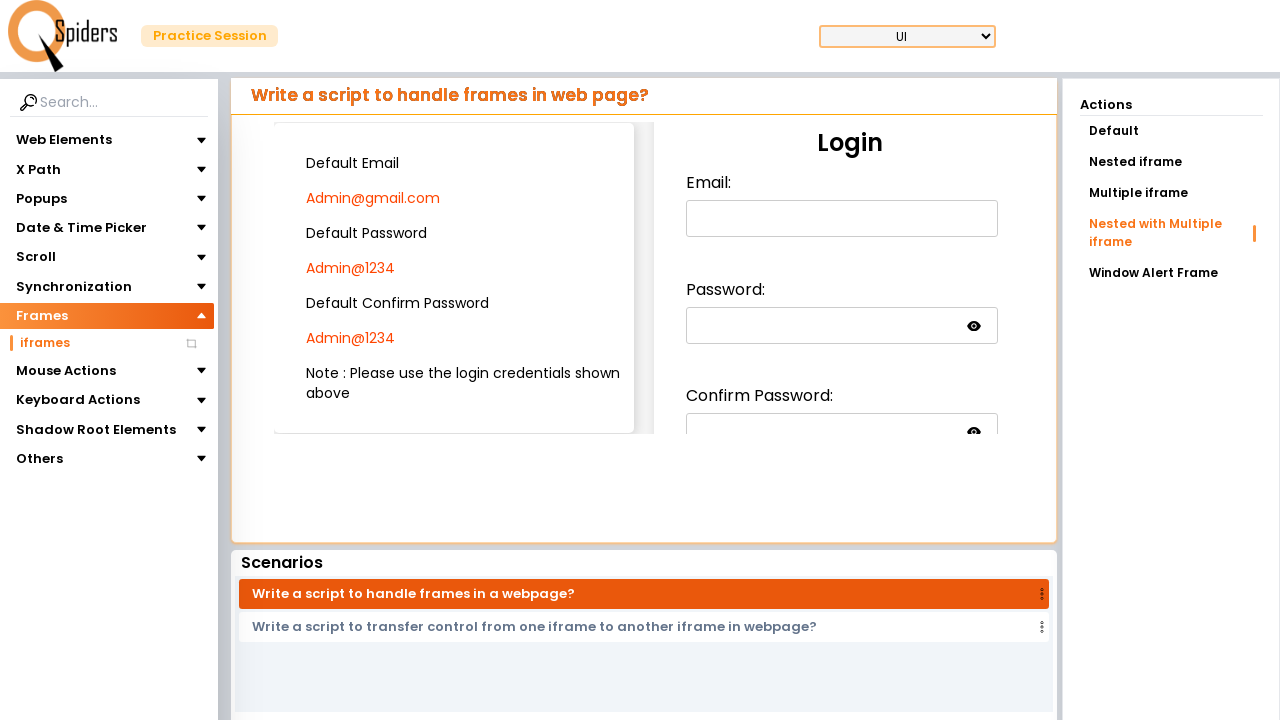